Tests a registration form by filling in first name, last name, and email fields, then submitting and verifying the success message.

Starting URL: http://suninjuly.github.io/registration1.html

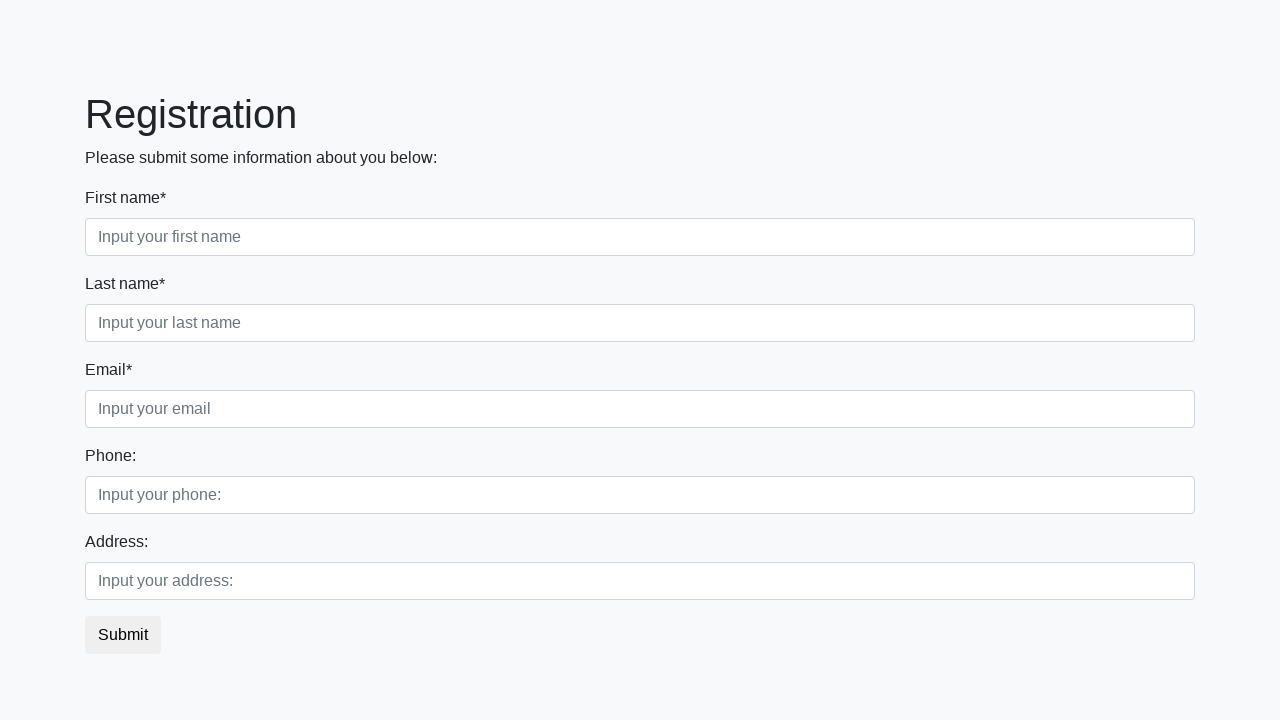

Filled first name field with 'Иван' on .first_block .first
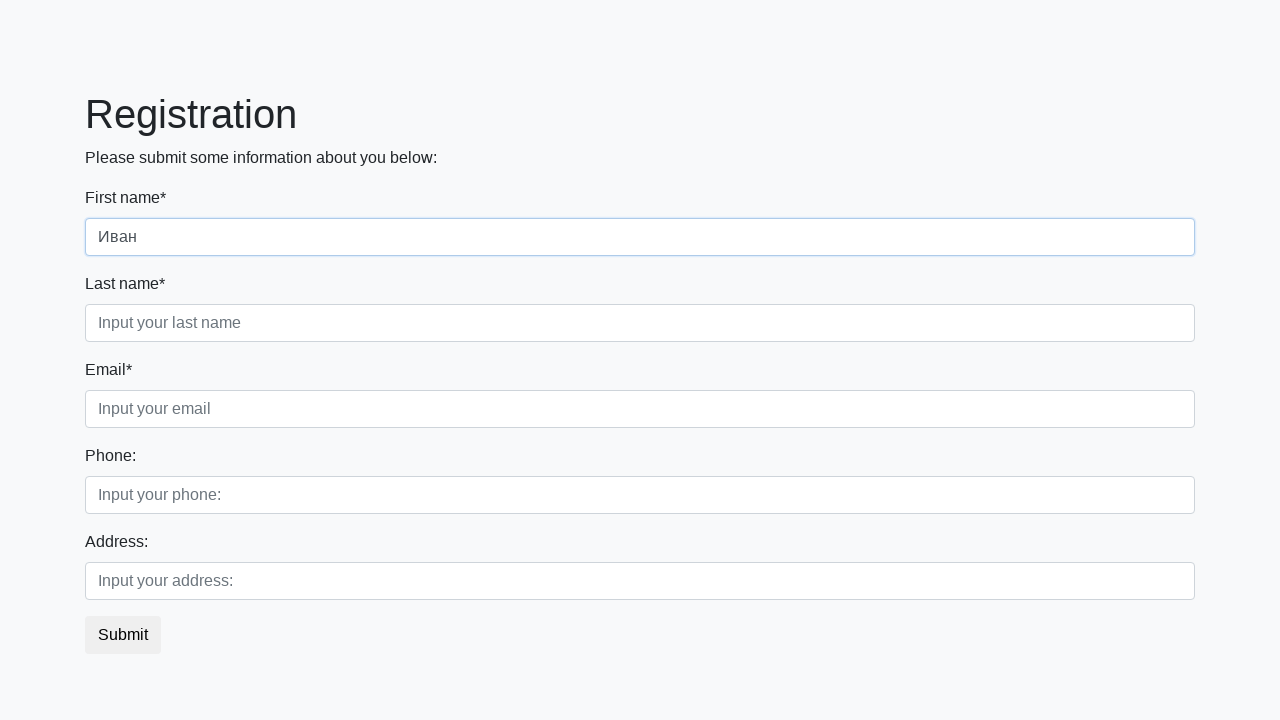

Filled last name field with 'Иванов' on .first_block .second
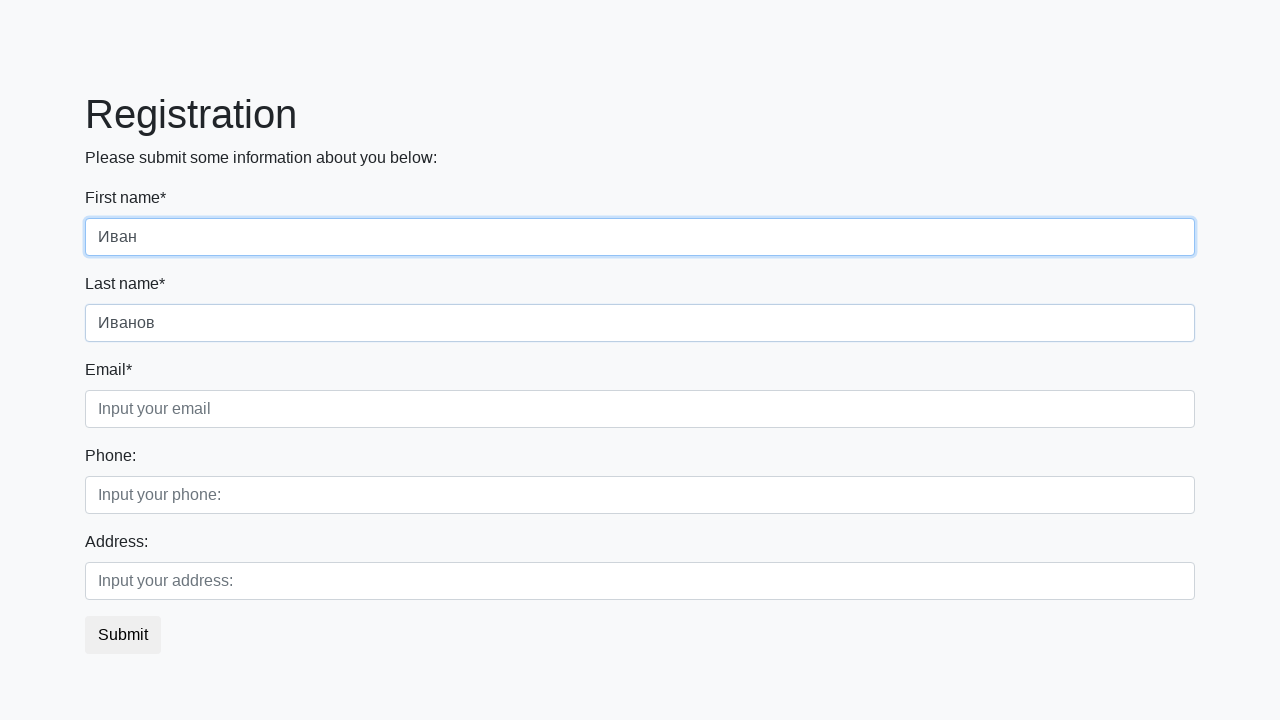

Filled email field with 'ivan@yandex.ru' on .third_class .third
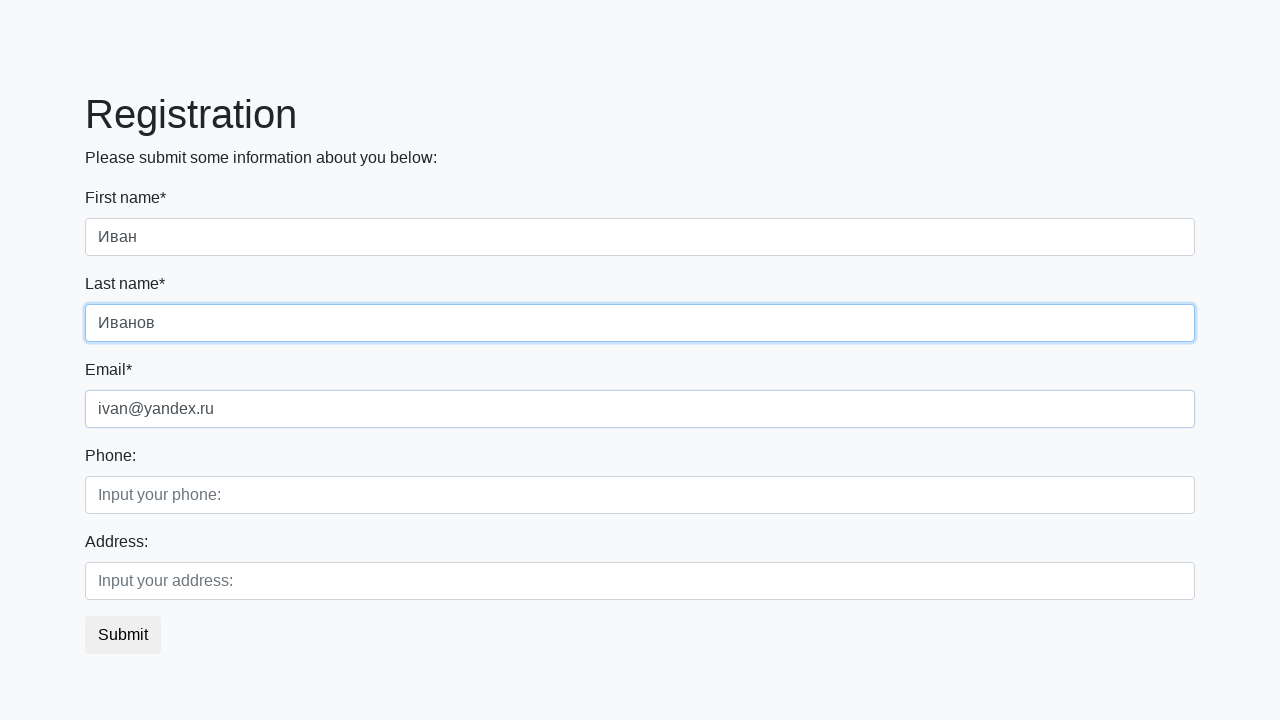

Clicked submit button to register at (123, 635) on button.btn
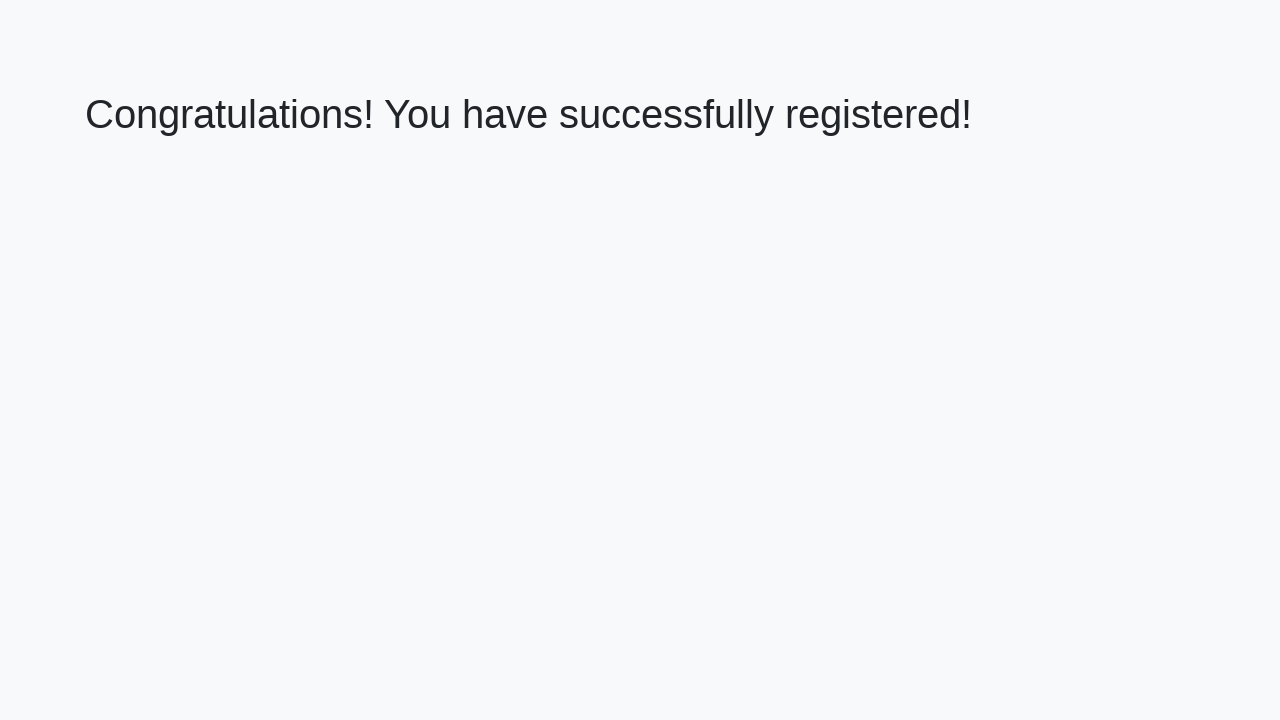

Success message appeared - registration completed
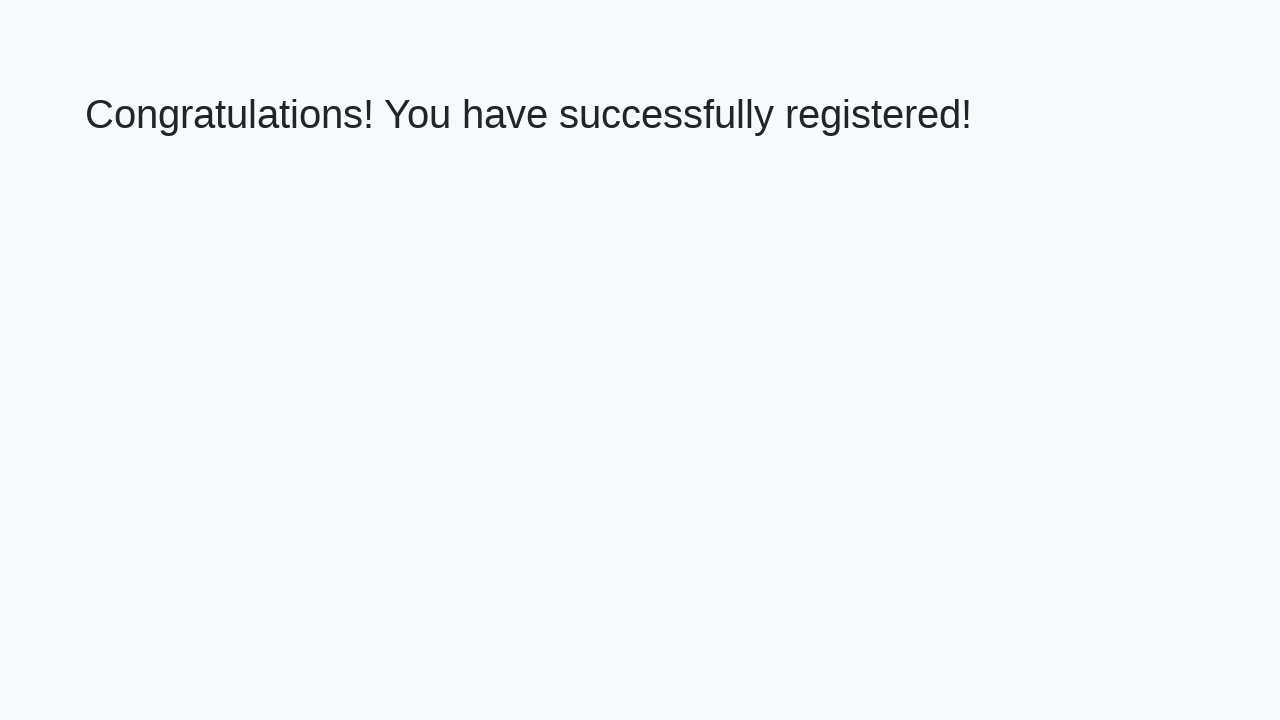

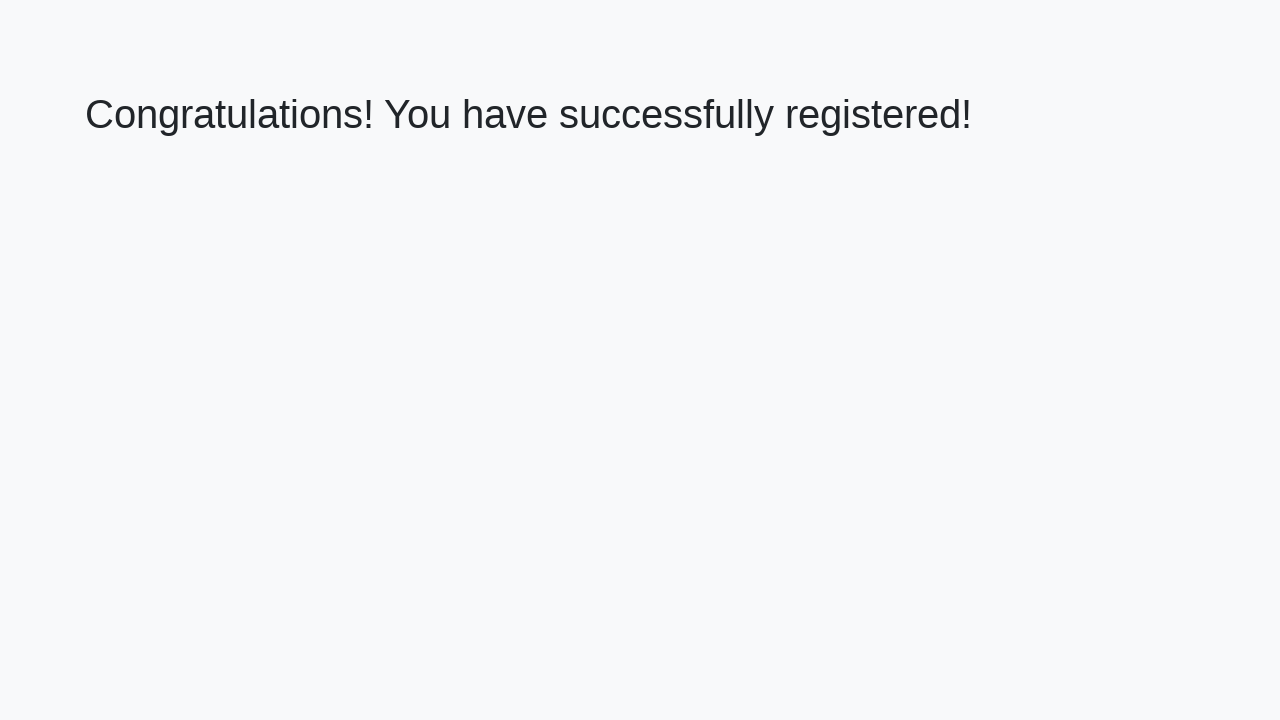